Tests hover functionality by hovering over three user avatar images and verifying that the username and view profile links are displayed for each

Starting URL: https://practice.cydeo.com/hovers

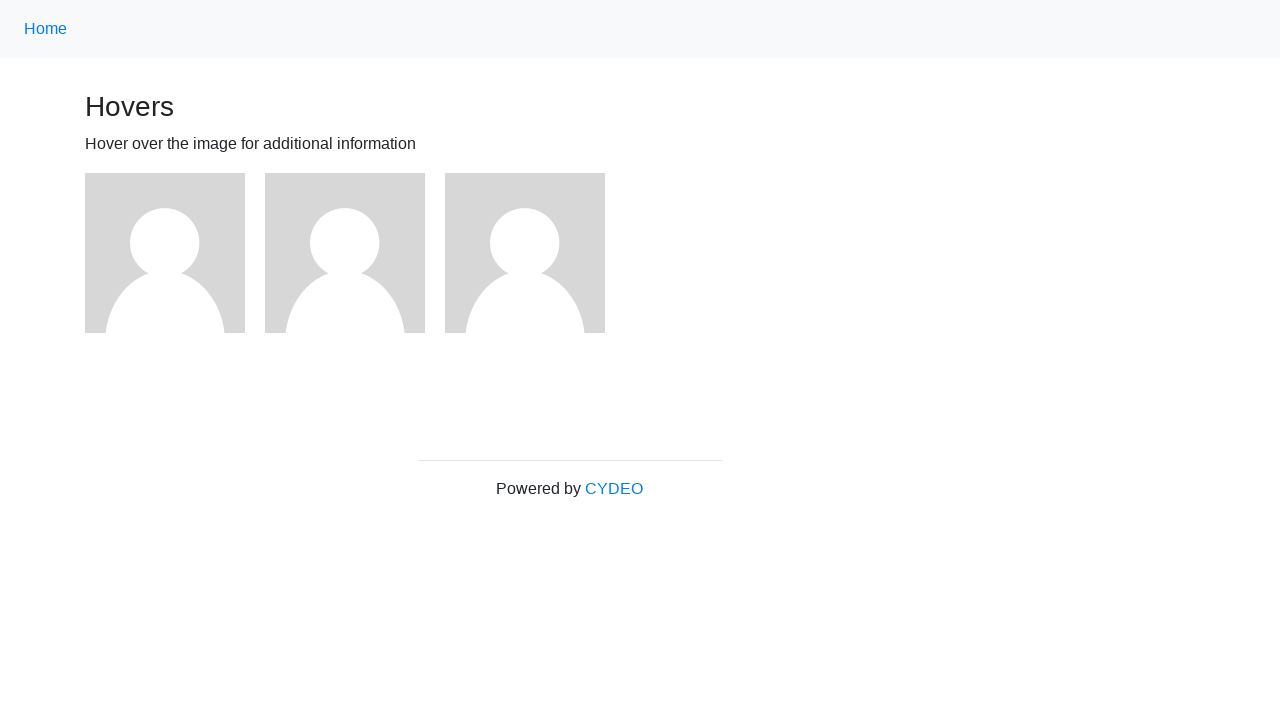

Hovered over first user avatar at (165, 253) on (//img[@alt='User Avatar'])[1]
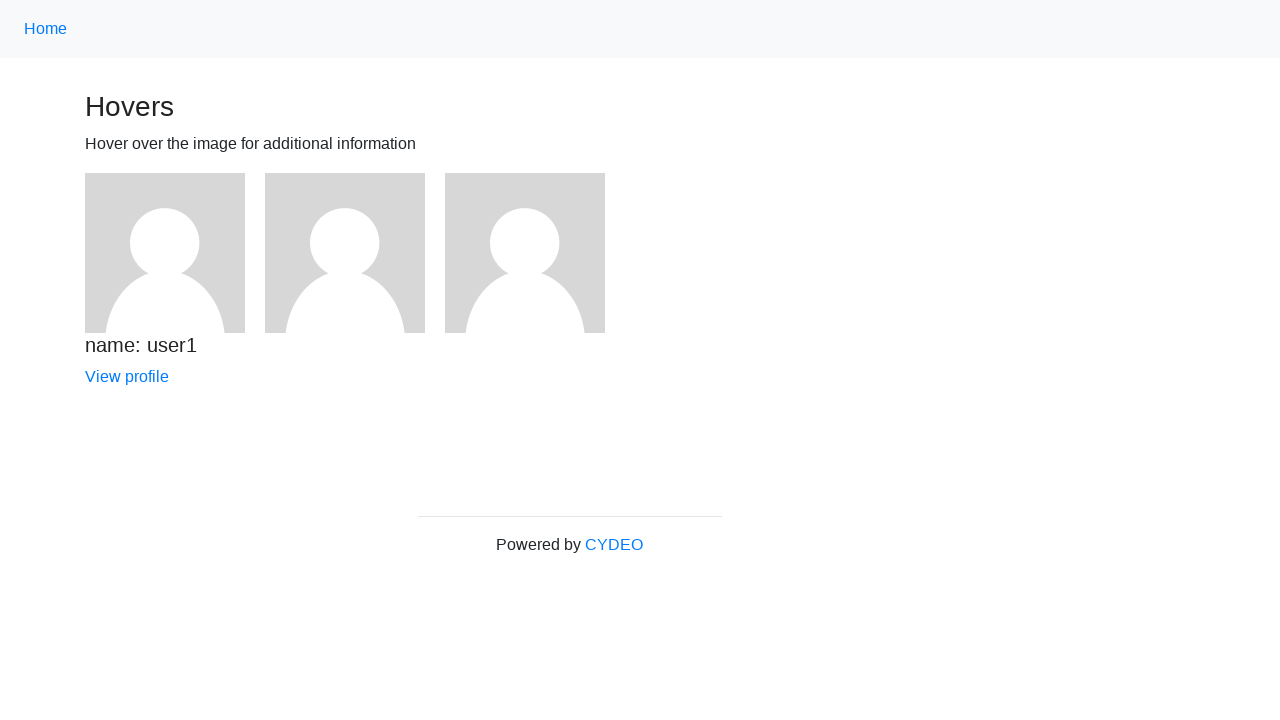

Verified user1 name is visible
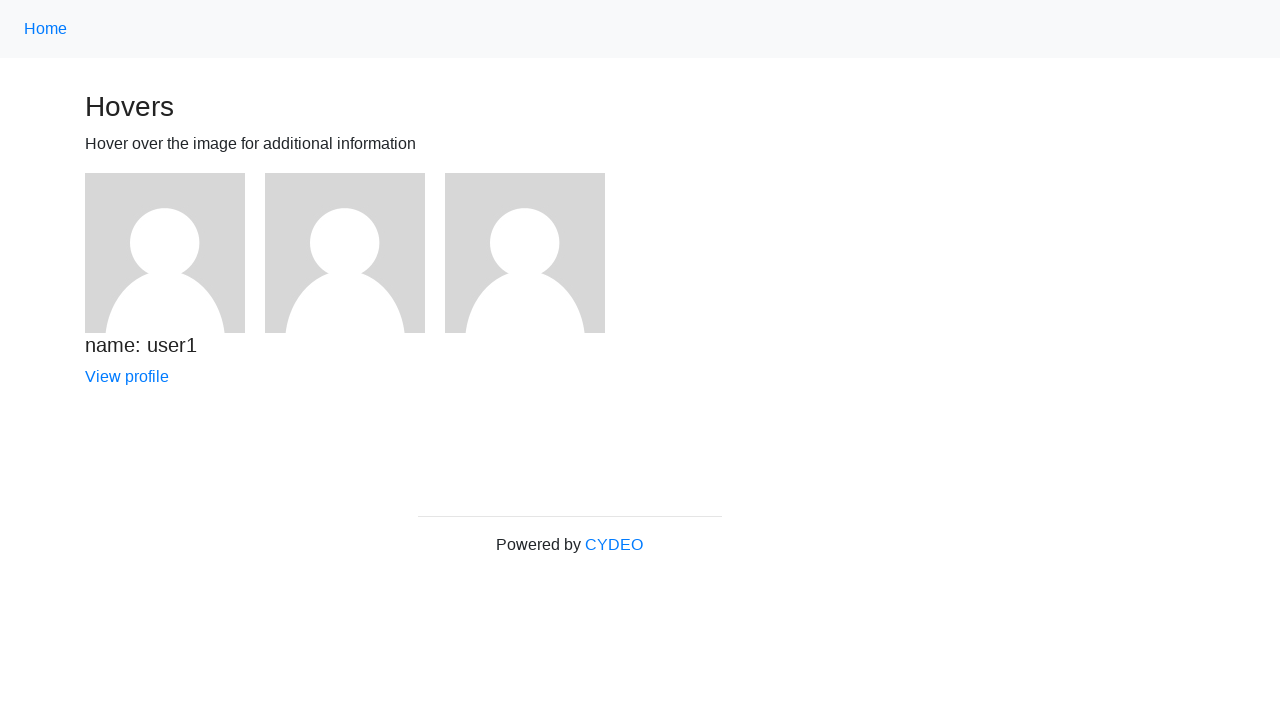

Verified View profile link for user1 is visible
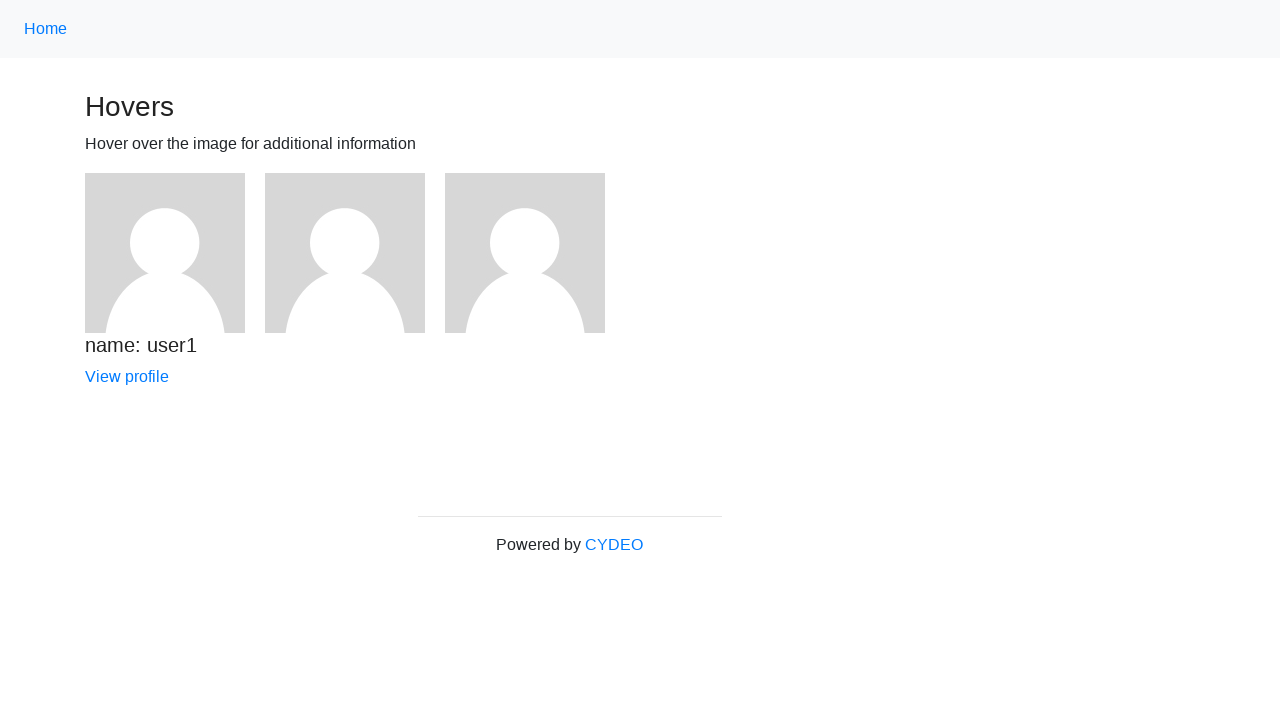

Hovered over second user avatar at (345, 253) on (//img[@alt='User Avatar'])[2]
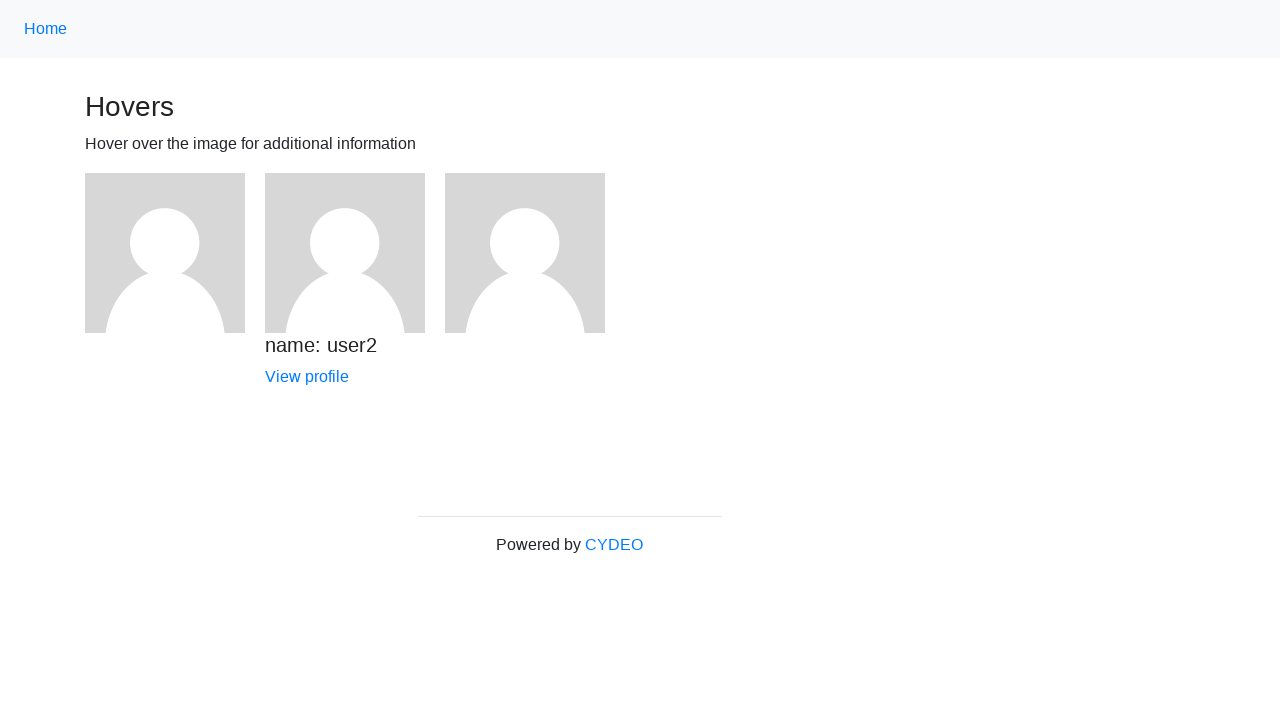

Verified user2 name is visible
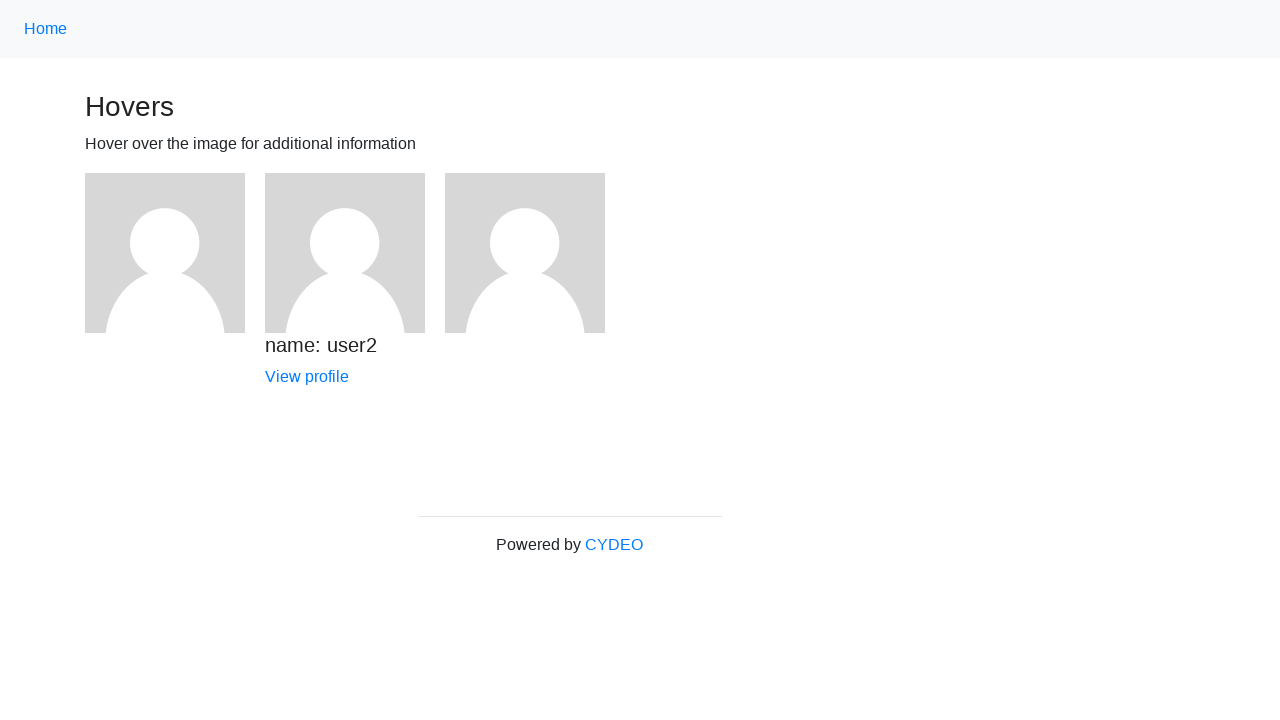

Verified View profile link for user2 is visible
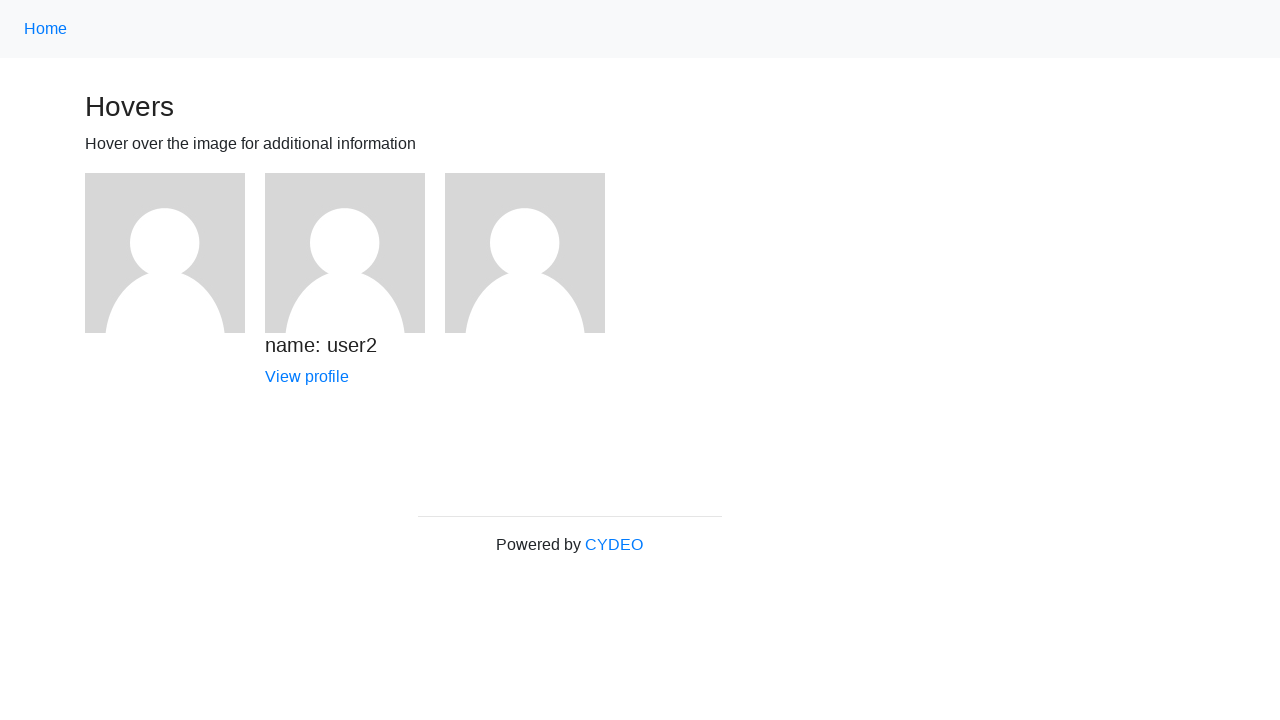

Hovered over third user avatar at (525, 253) on (//img[@alt='User Avatar'])[3]
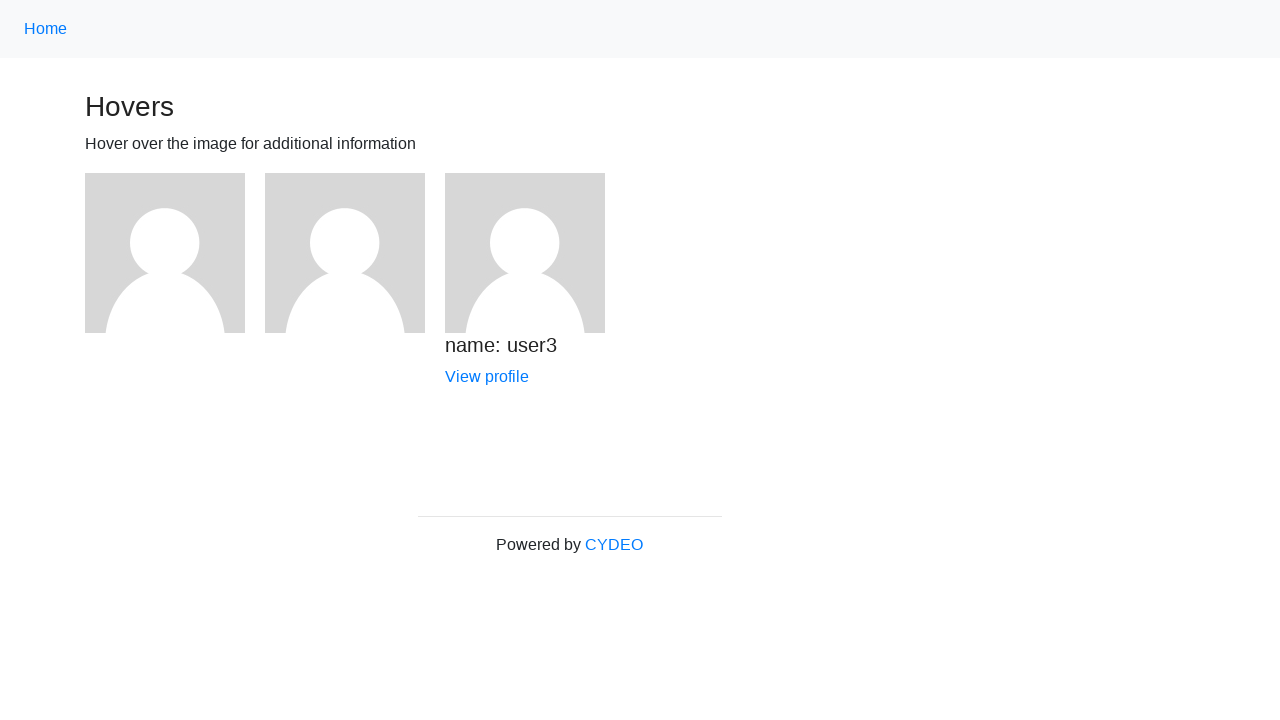

Verified user3 name is visible
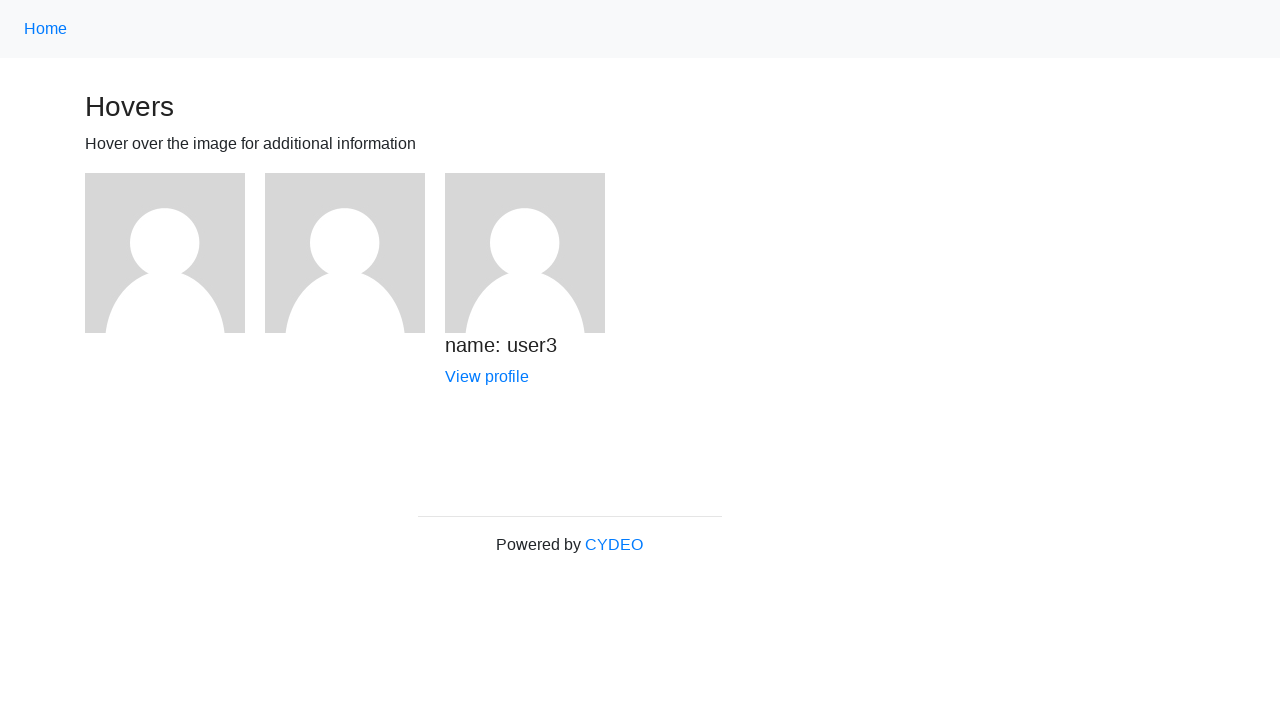

Verified View profile link for user3 is visible
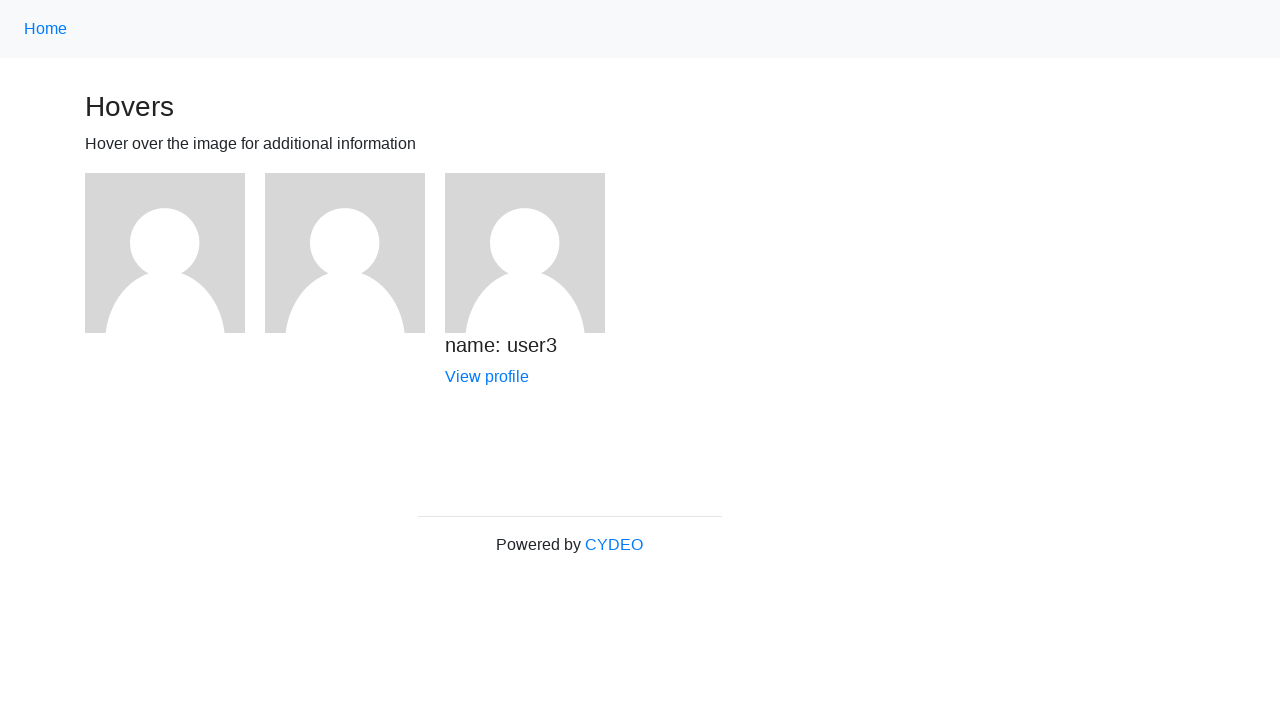

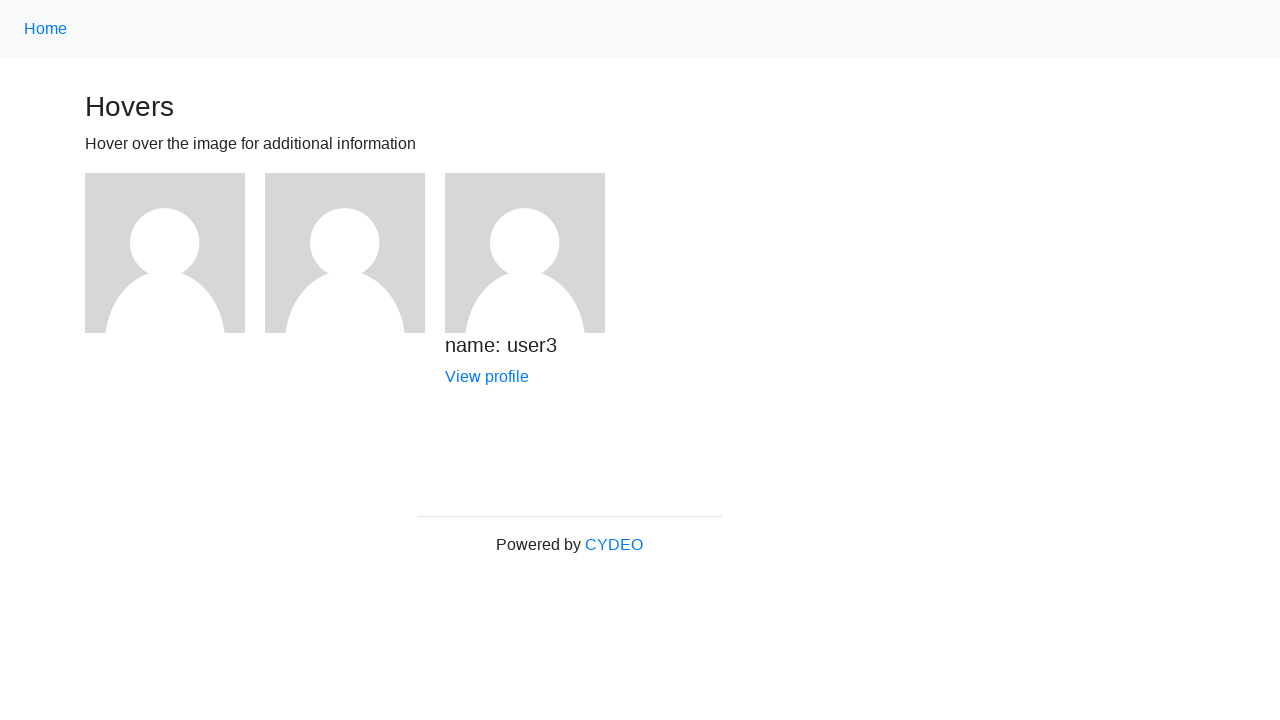